Tests the lottery history chart filtering functionality by switching to an iframe, filling in start and end period numbers, and clicking the search button to load filtered results.

Starting URL: http://datachart.500.com/qxc/history/history.shtml

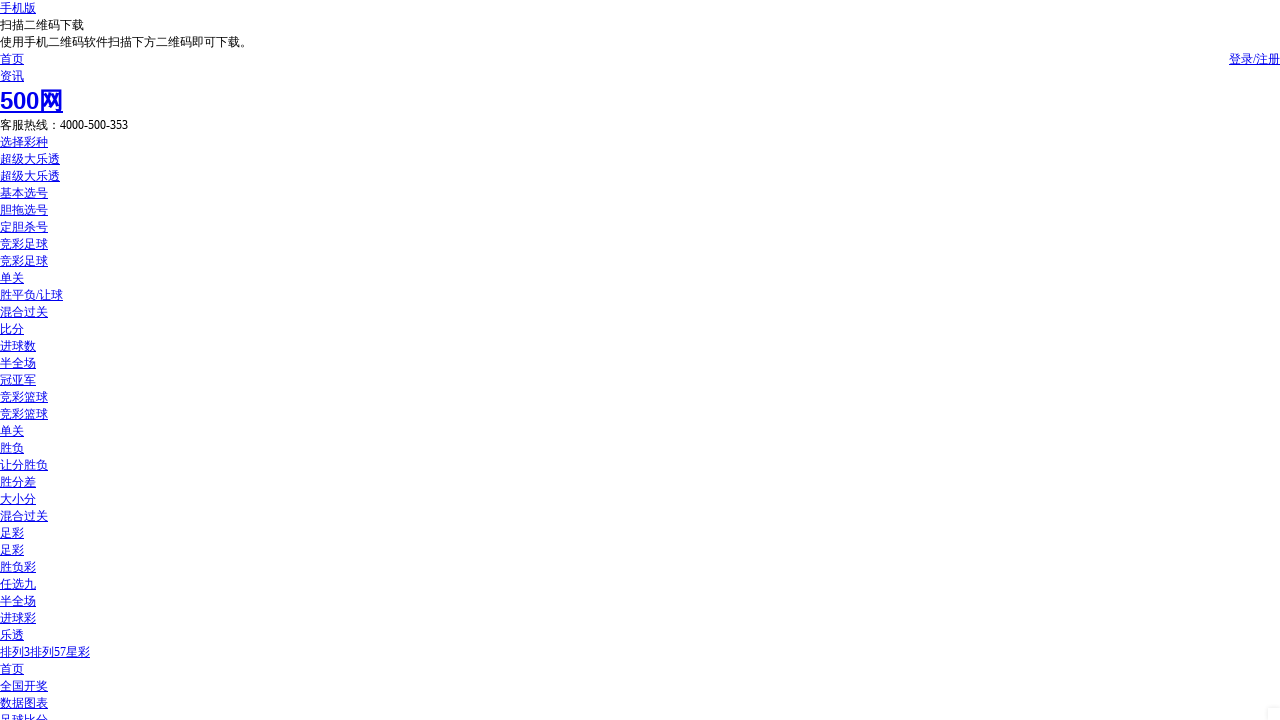

Located the chart iframe
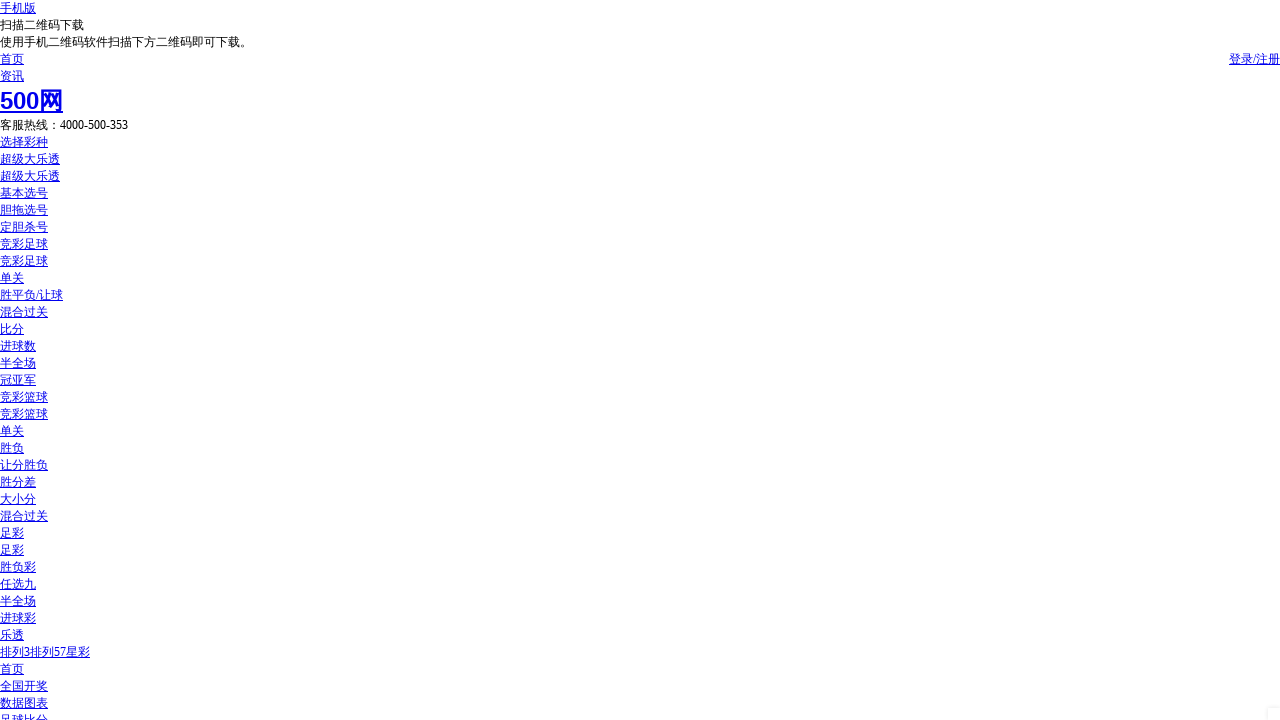

Waited for chart to load within the frame
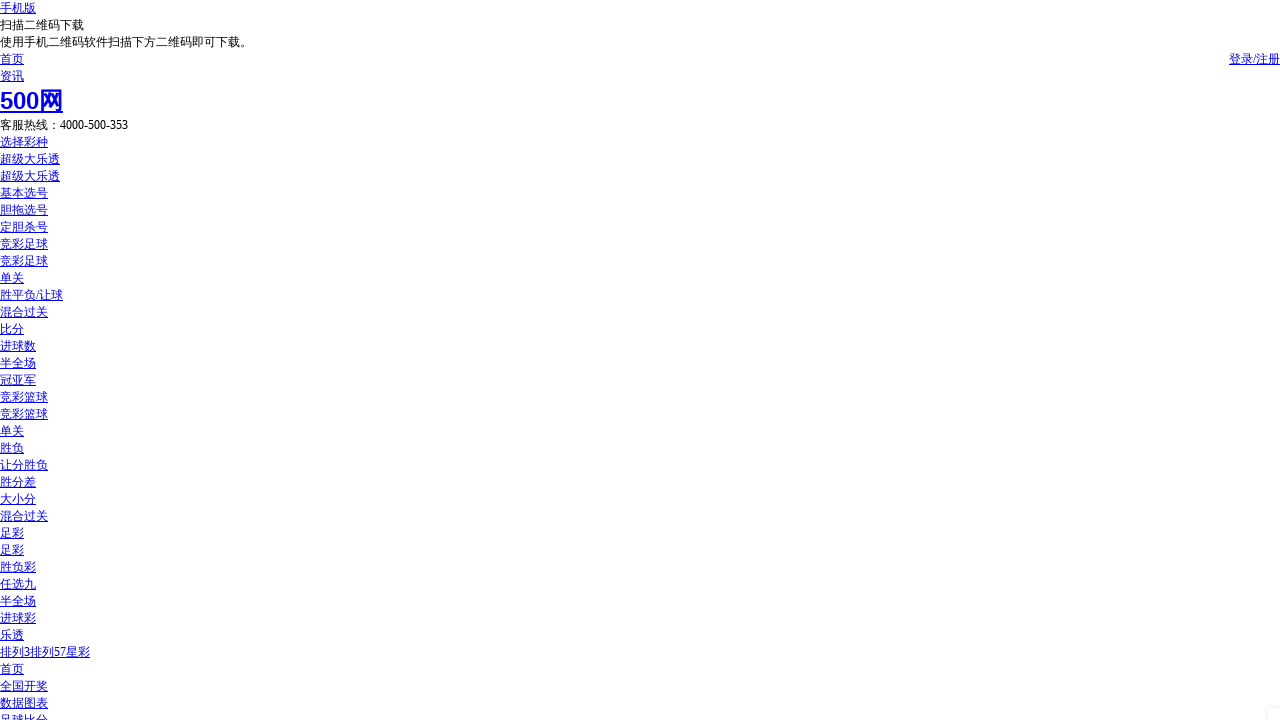

Cleared the start period number field on #chart >> internal:control=enter-frame >> #start
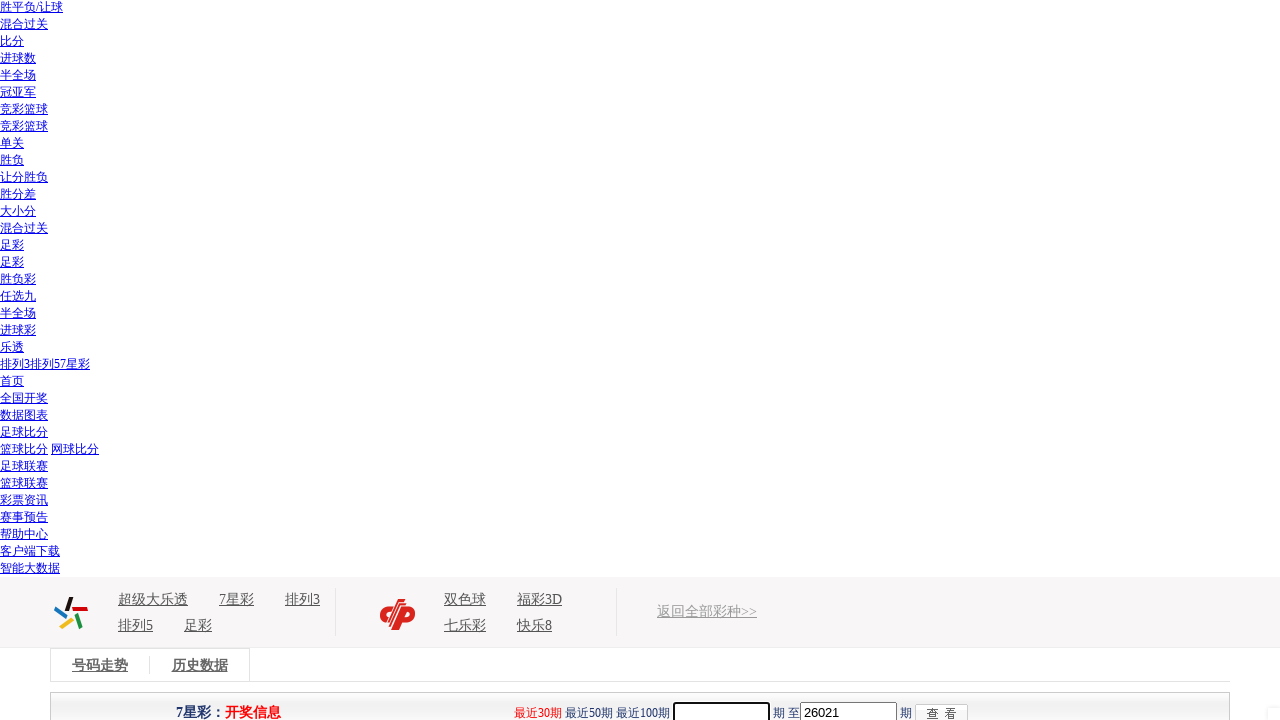

Filled start period number field with '2024001' on #chart >> internal:control=enter-frame >> #start
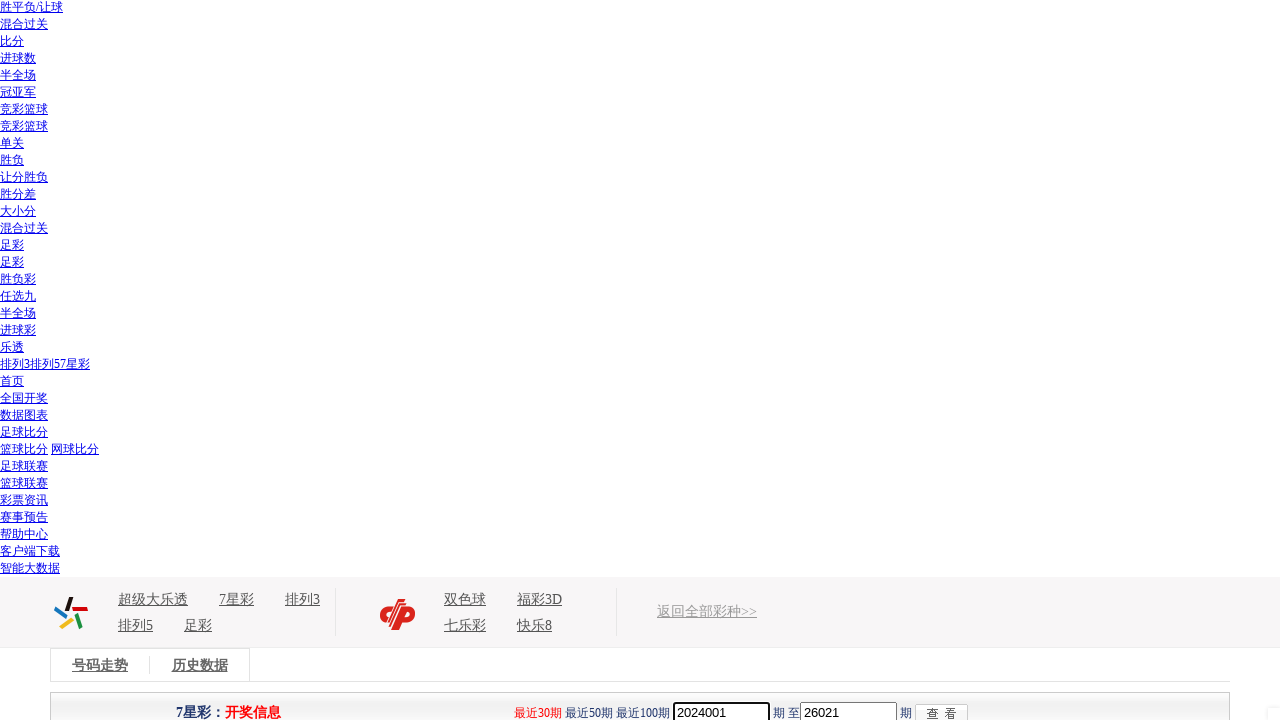

Cleared the end period number field on #chart >> internal:control=enter-frame >> #end
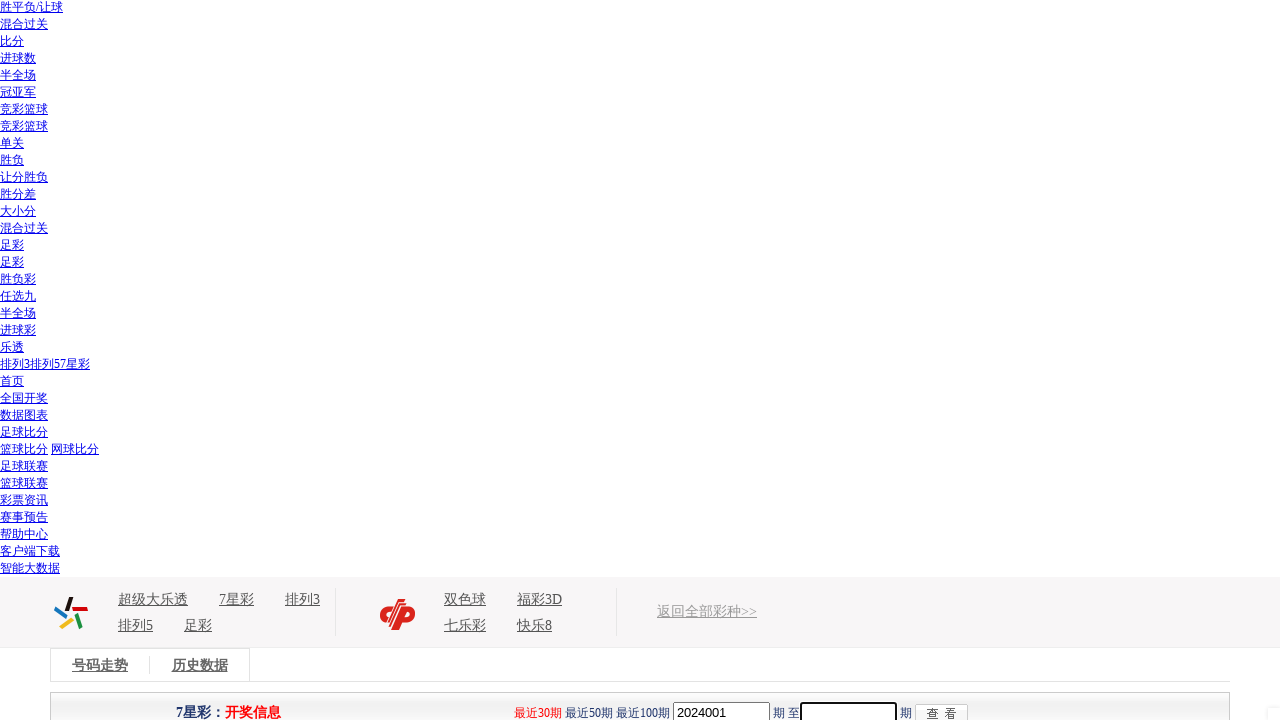

Filled end period number field with '2024050' on #chart >> internal:control=enter-frame >> #end
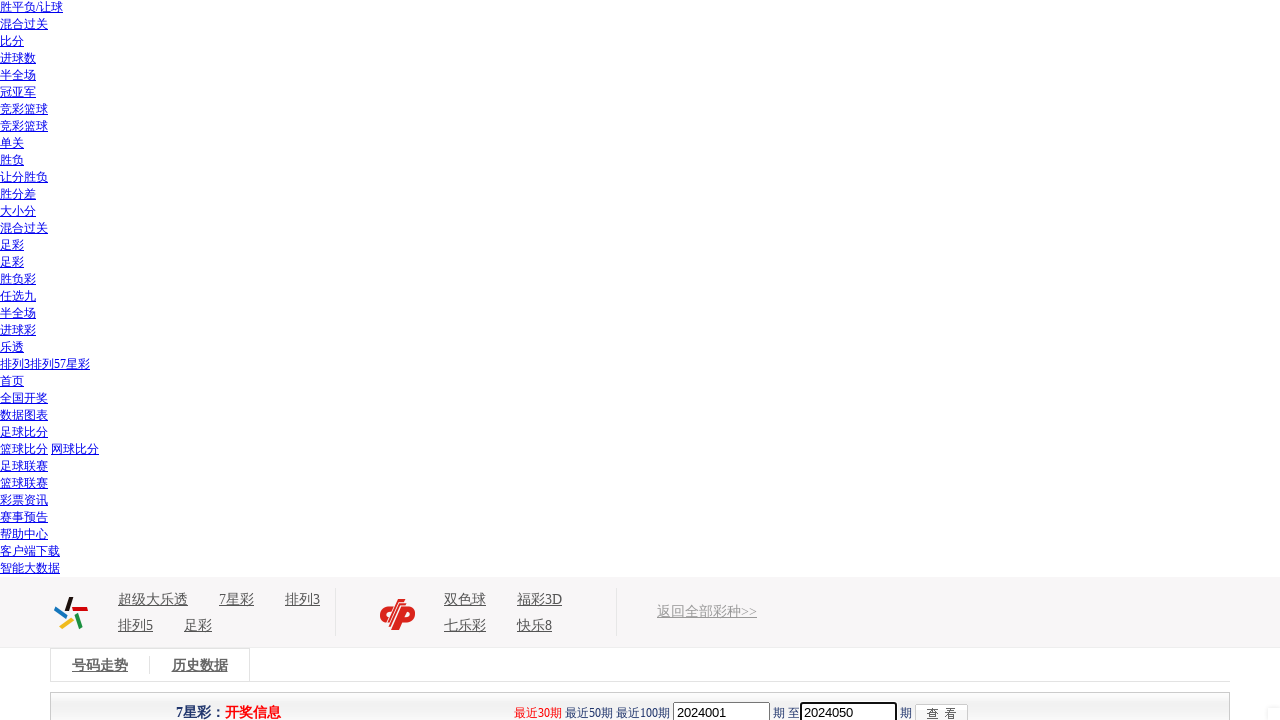

Clicked the search button to apply lottery history filters at (941, 710) on #chart >> internal:control=enter-frame >> xpath=/html/body/table/tbody/tr[1]/td/
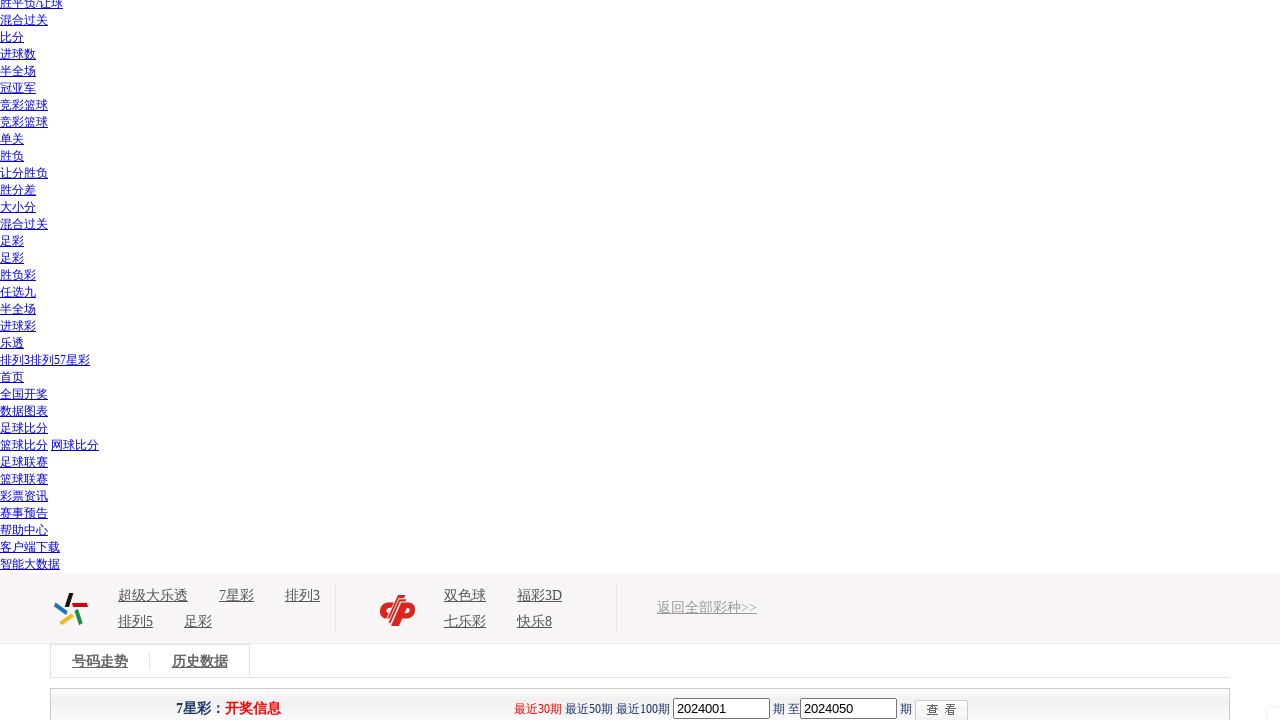

Waited for filtered chart results to load
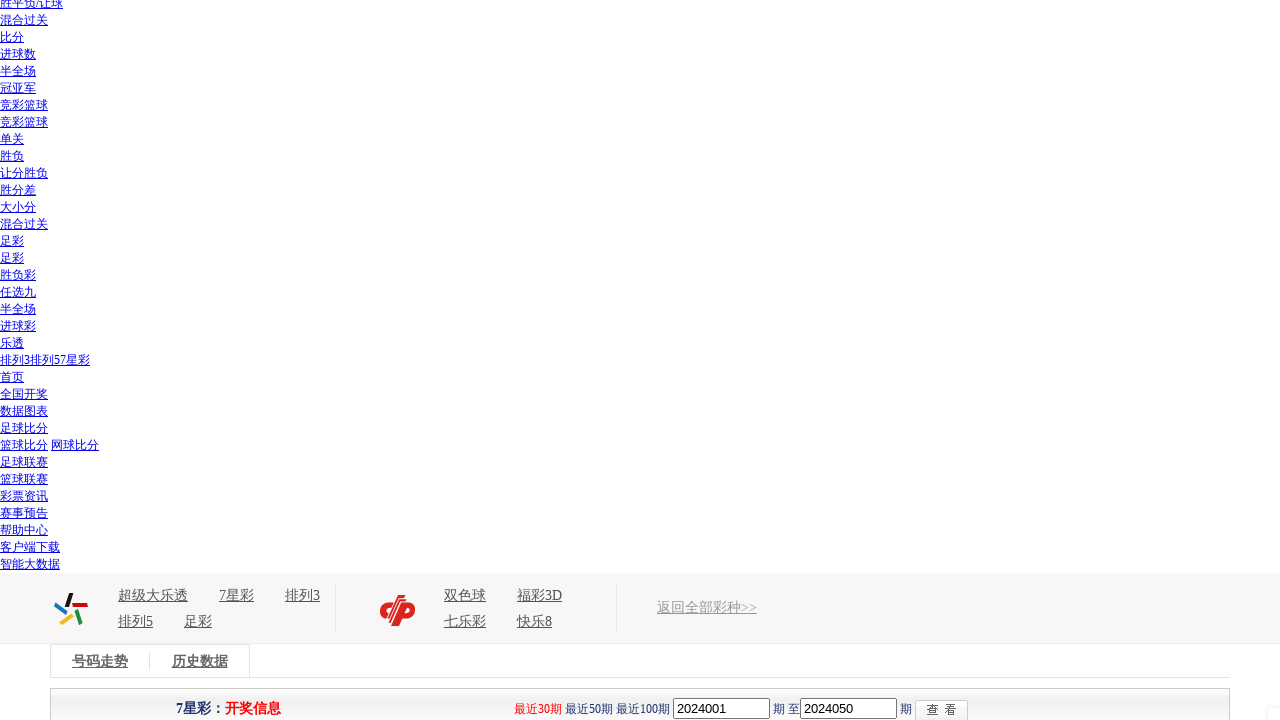

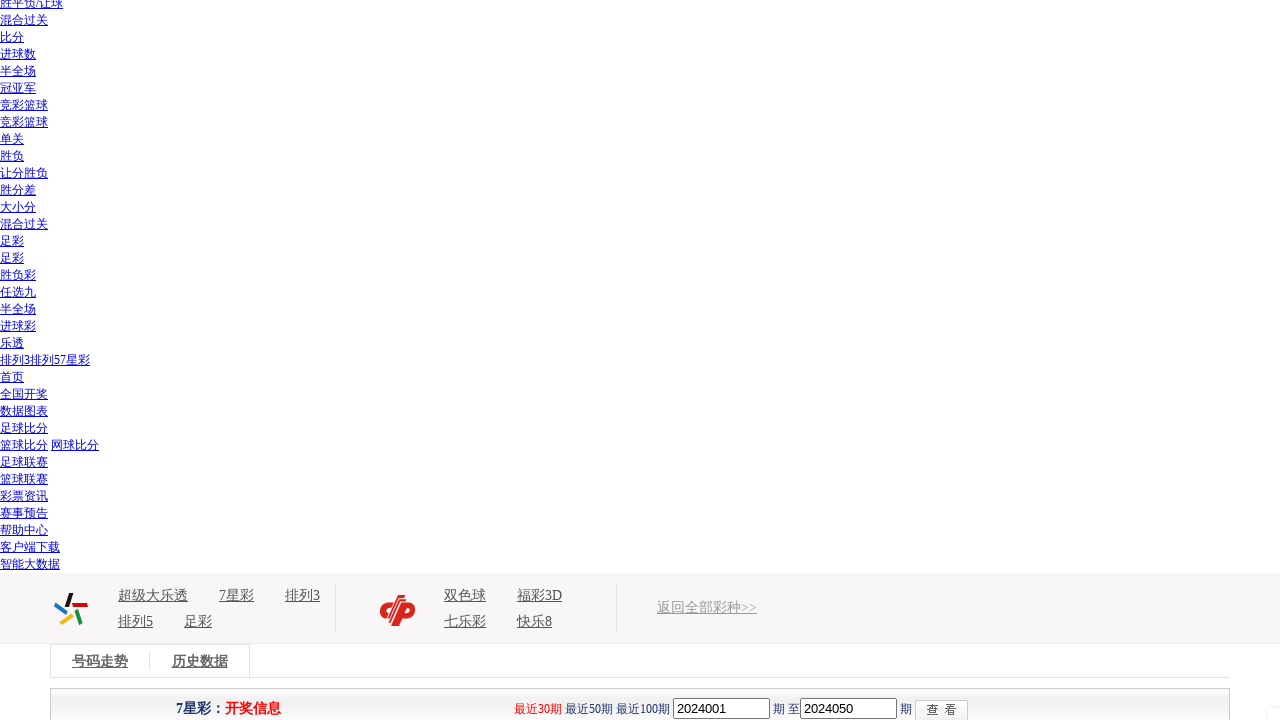